Tests the jQuery UI drag-and-drop functionality by dragging an element onto a droppable target within an iframe and verifying the drop was successful.

Starting URL: https://jqueryui.com/droppable/

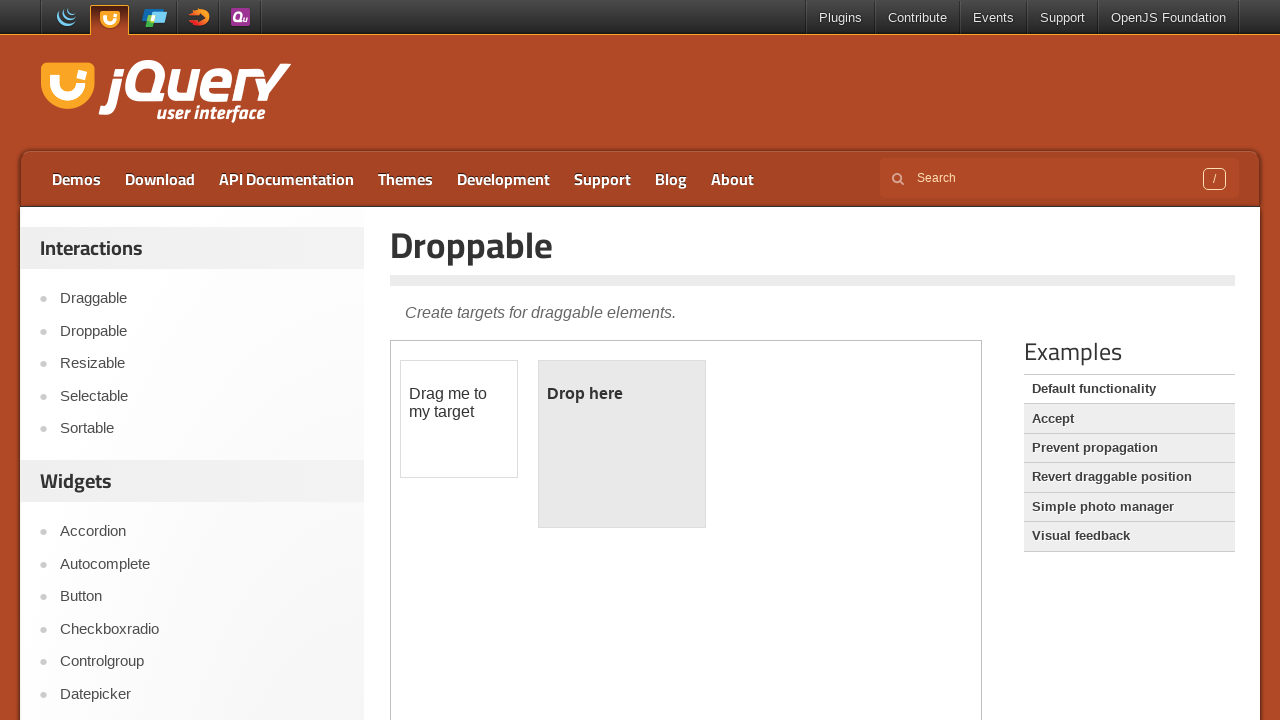

Located iframe.demo-frame containing drag-drop demo
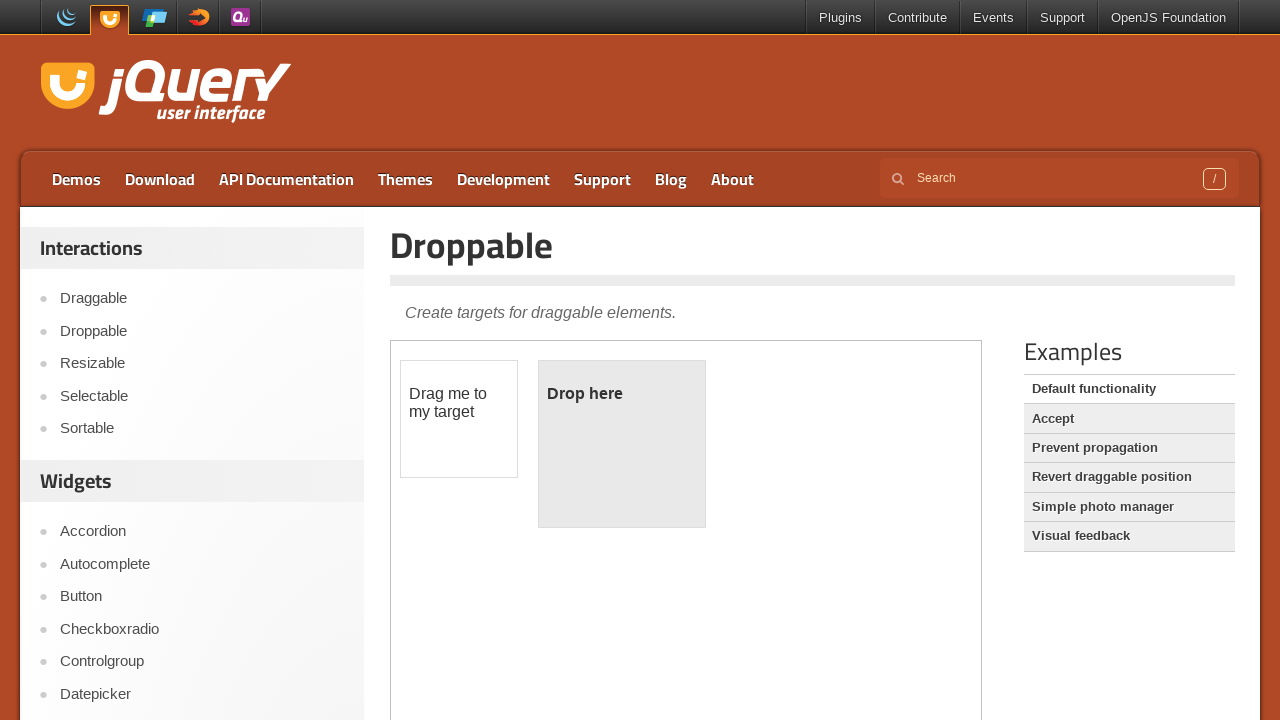

Located draggable element with id 'draggable' in iframe
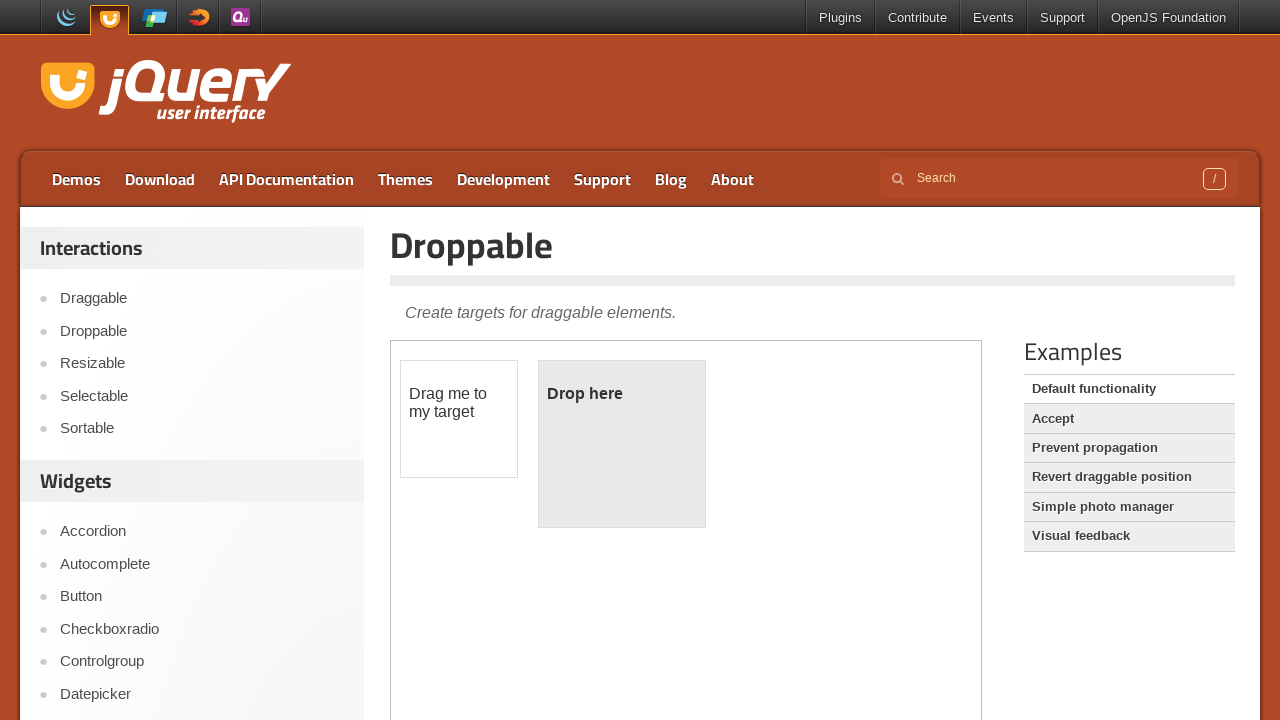

Located droppable target element with id 'droppable' in iframe
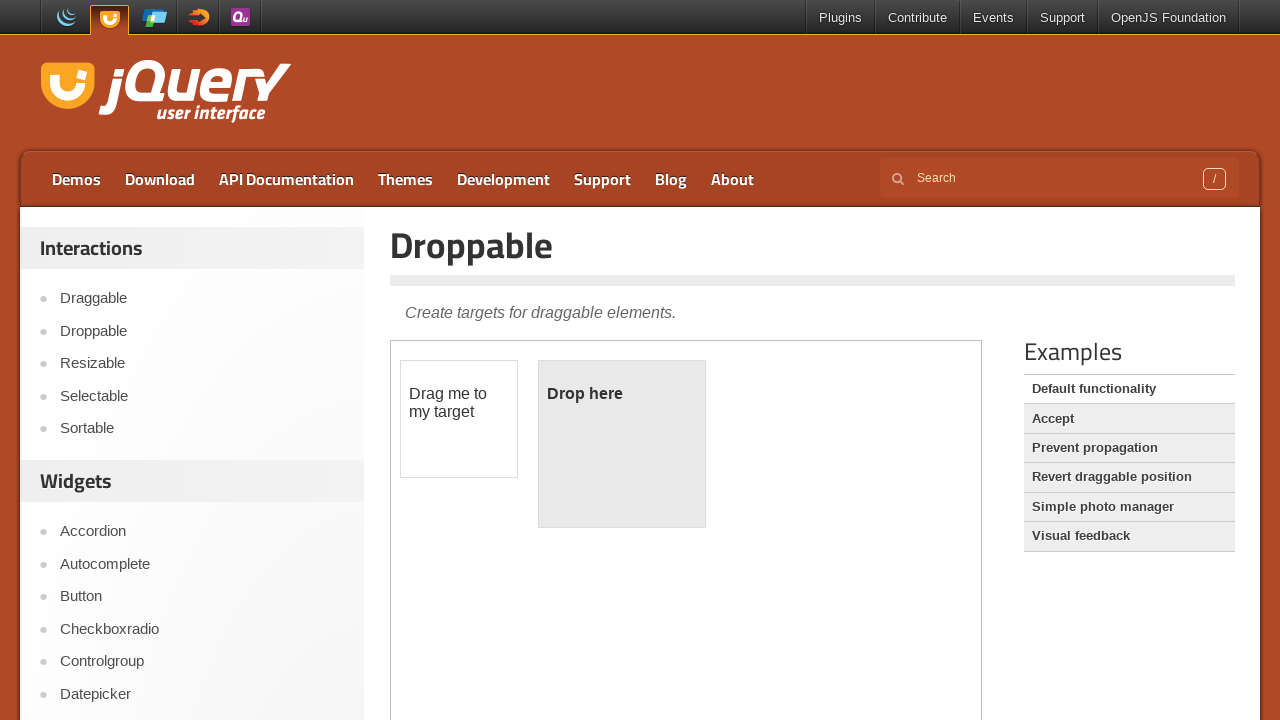

Dragged draggable element onto droppable target at (622, 444)
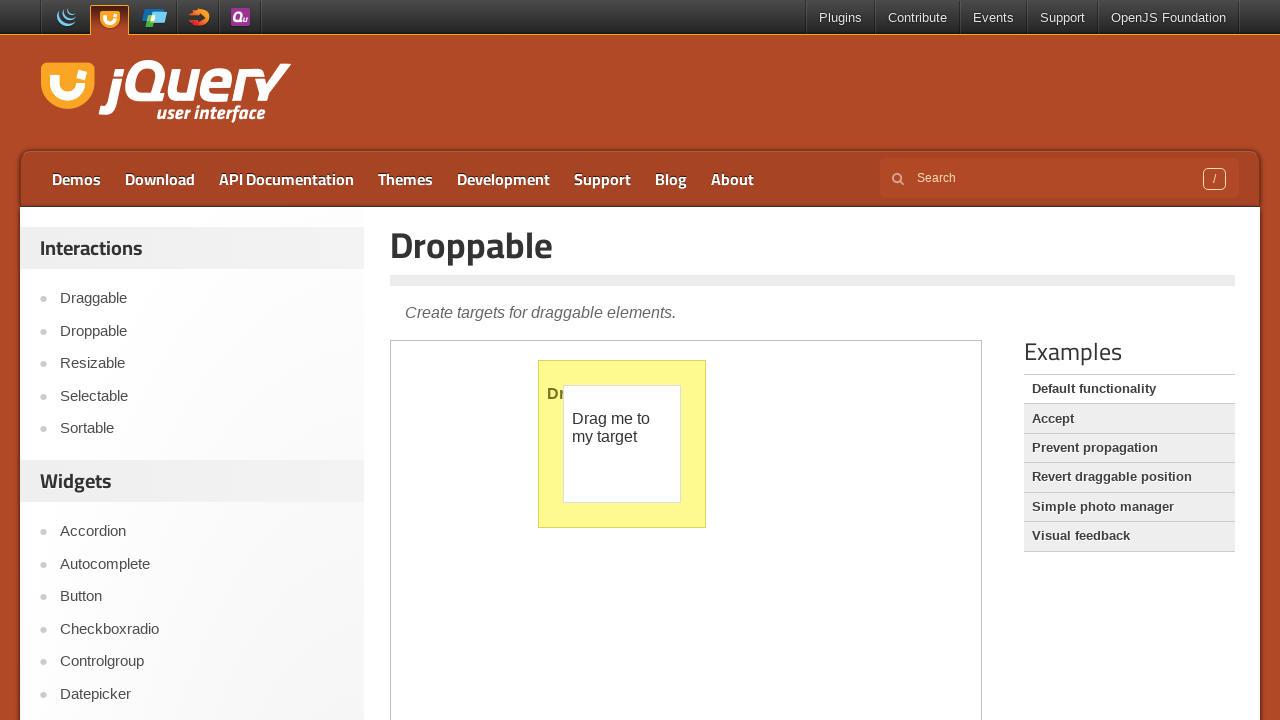

Verified droppable element contains text 'Dropped!' confirming successful drop
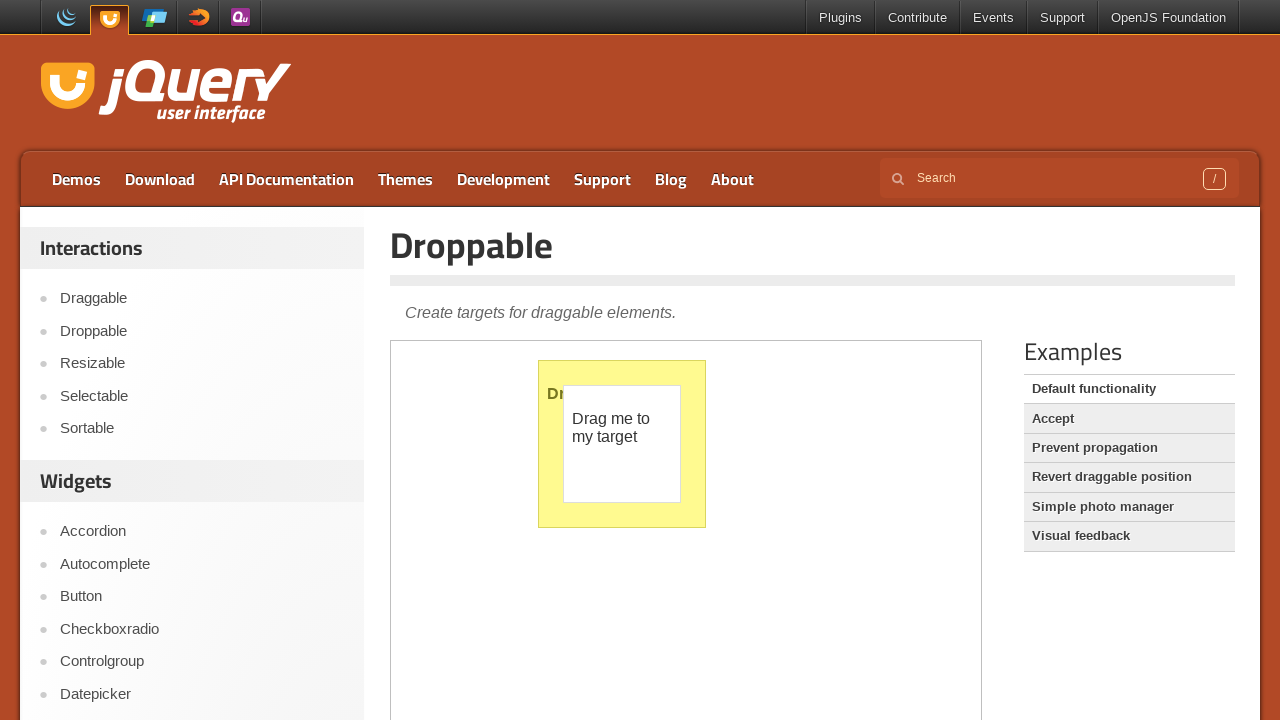

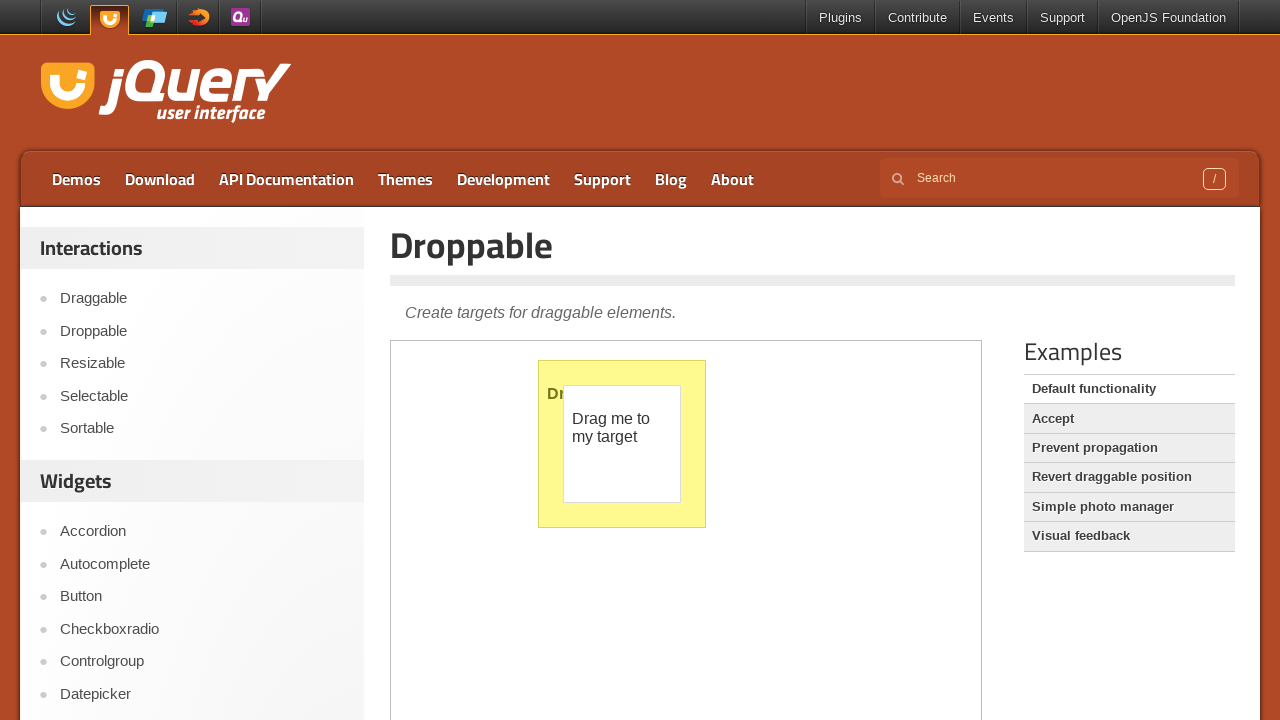